Tests alert handling functionality by triggering different types of alerts (simple alert and confirmation dialog) and interacting with them, followed by page scrolling operations

Starting URL: https://rahulshettyacademy.com/AutomationPractice/

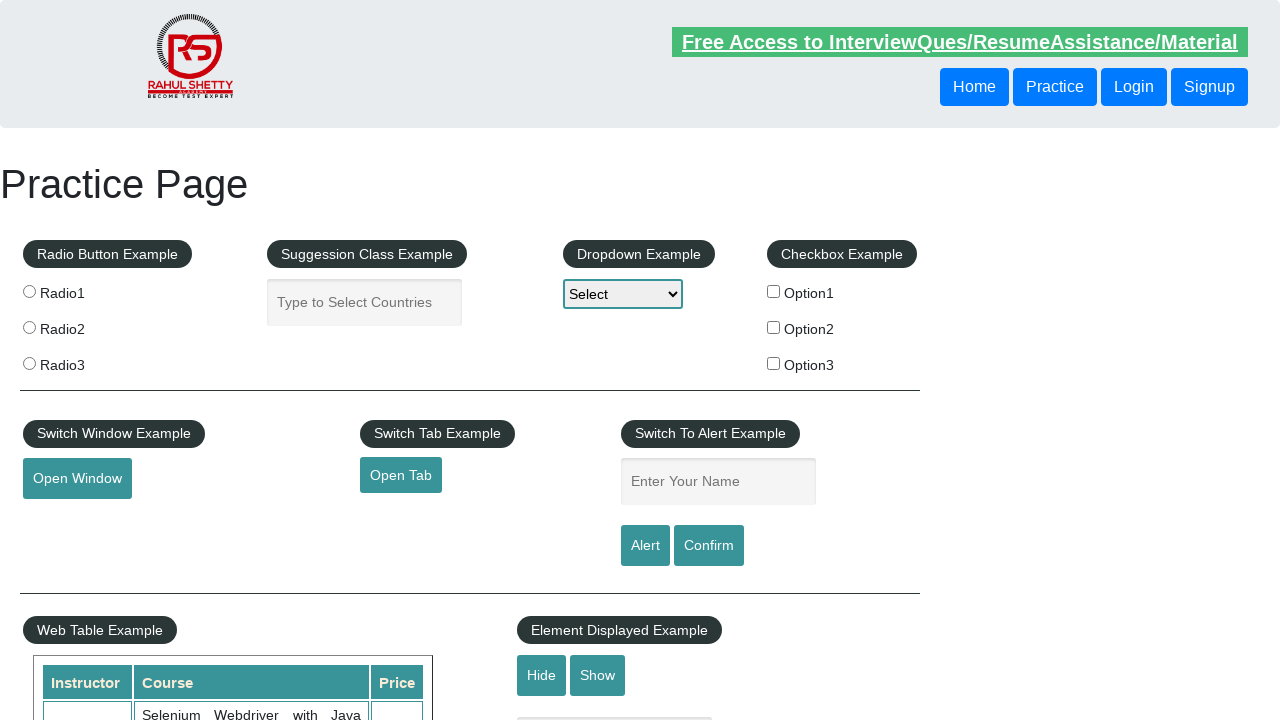

Filled name field with 'naveen' on #name
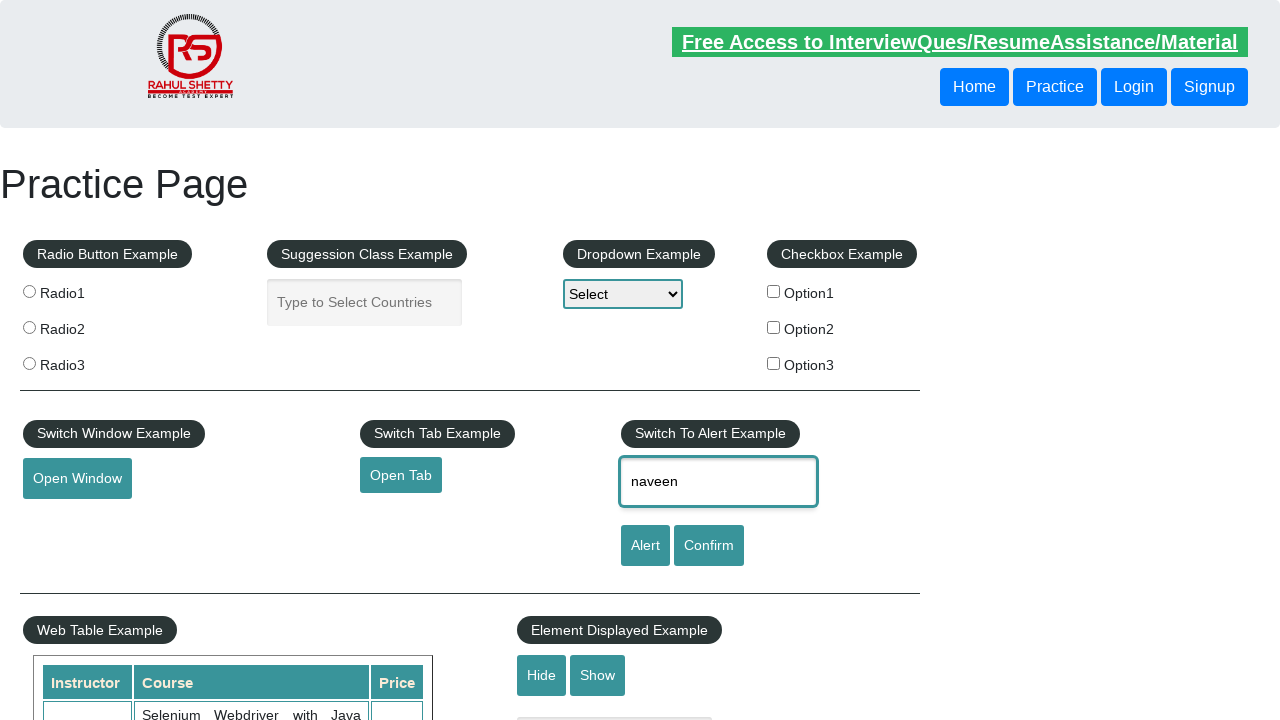

Clicked alert button to trigger simple alert at (645, 546) on #alertbtn
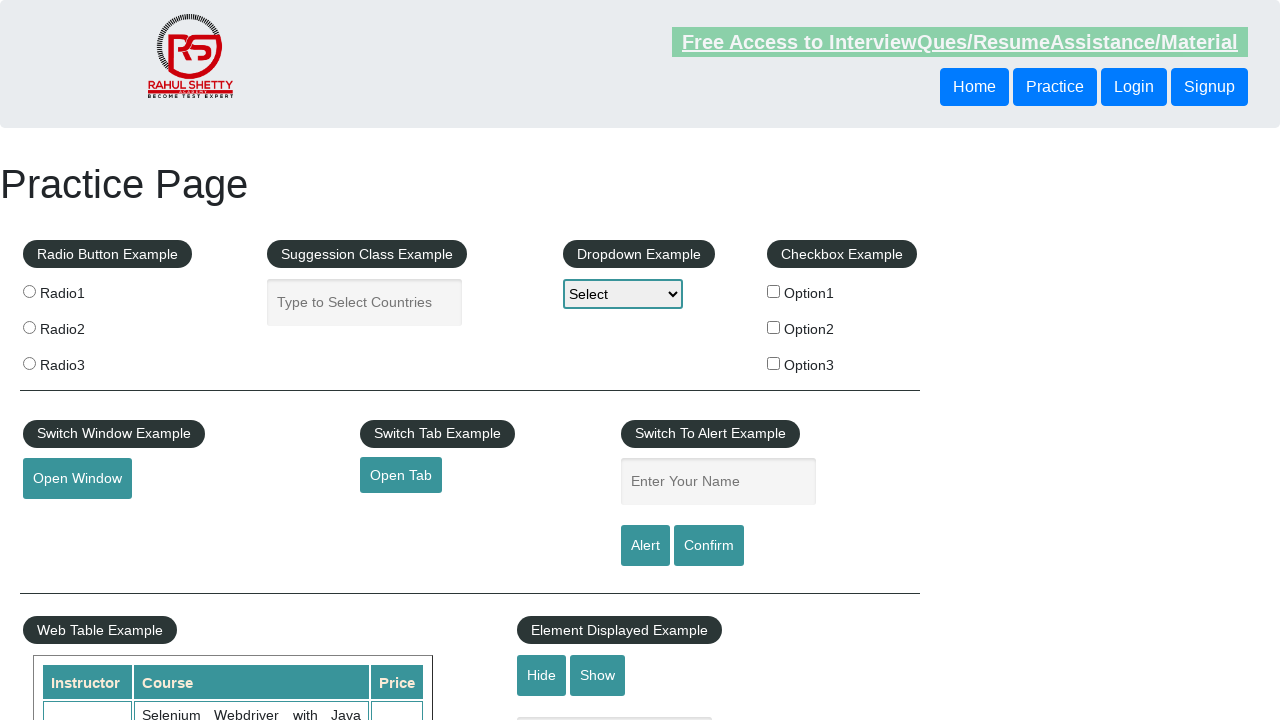

Set up dialog handler to dismiss alerts
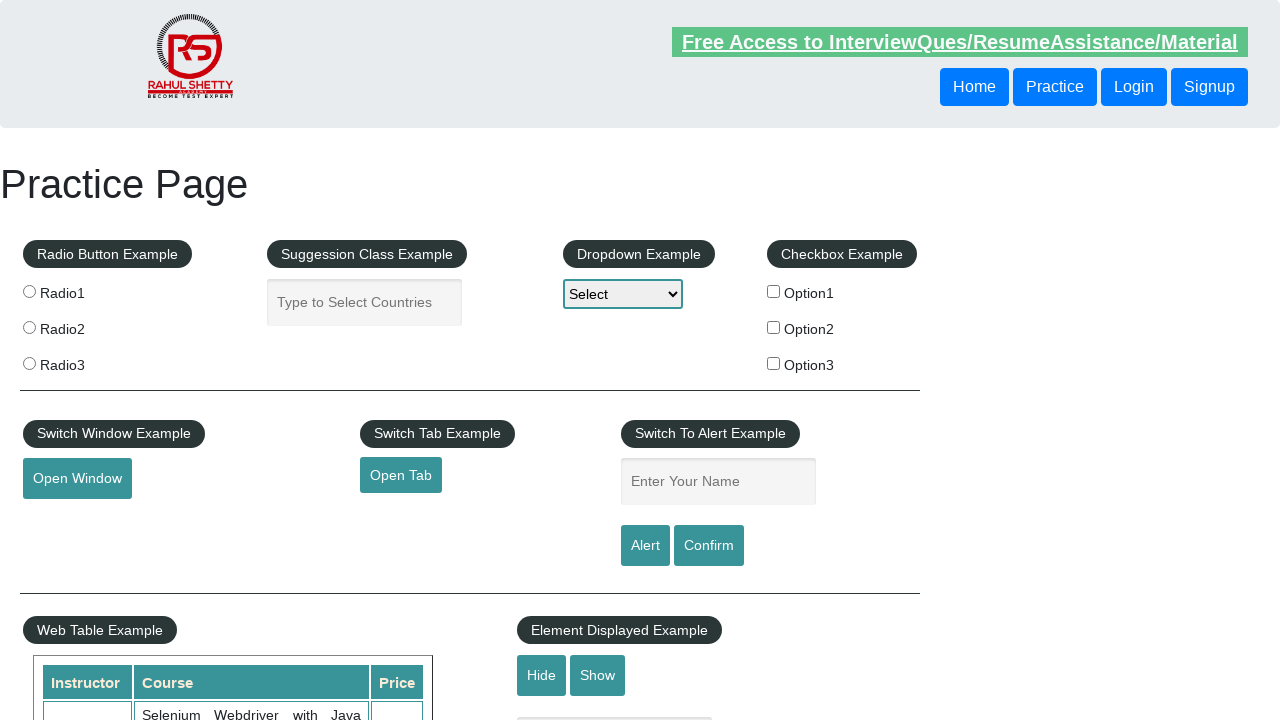

Waited 2 seconds for alert to be dismissed
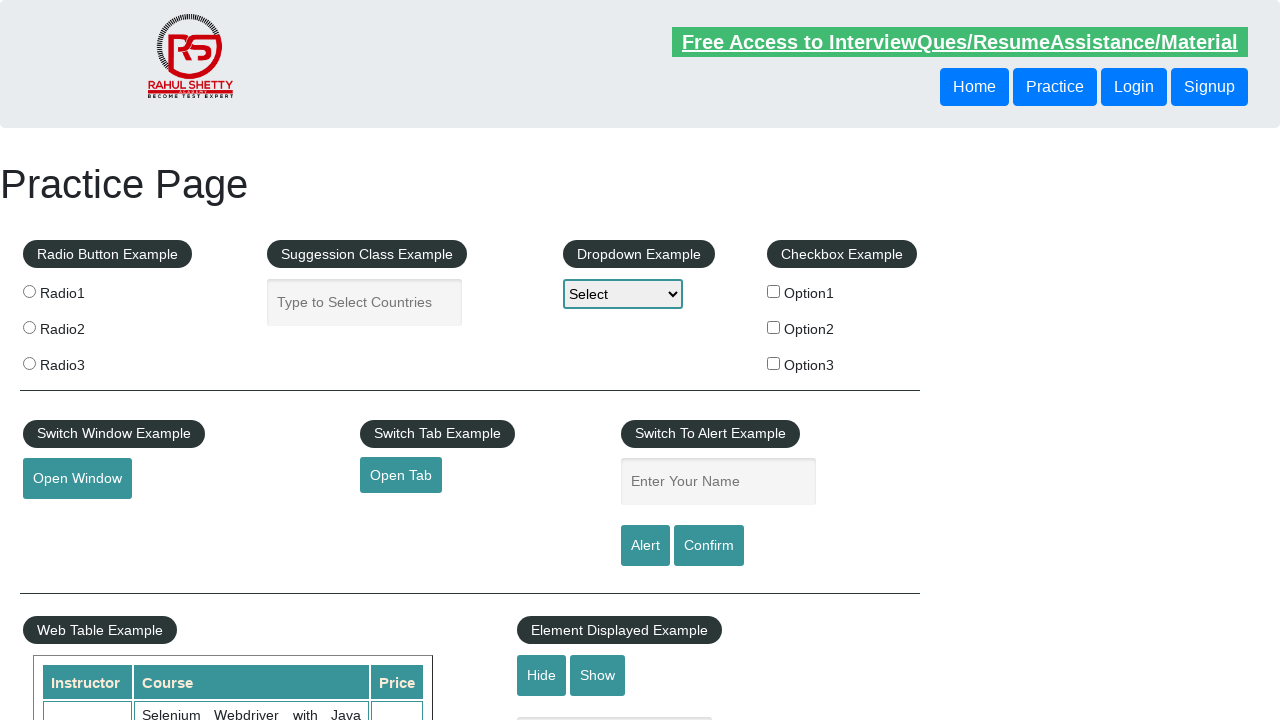

Filled name field again with 'naveen' on #name
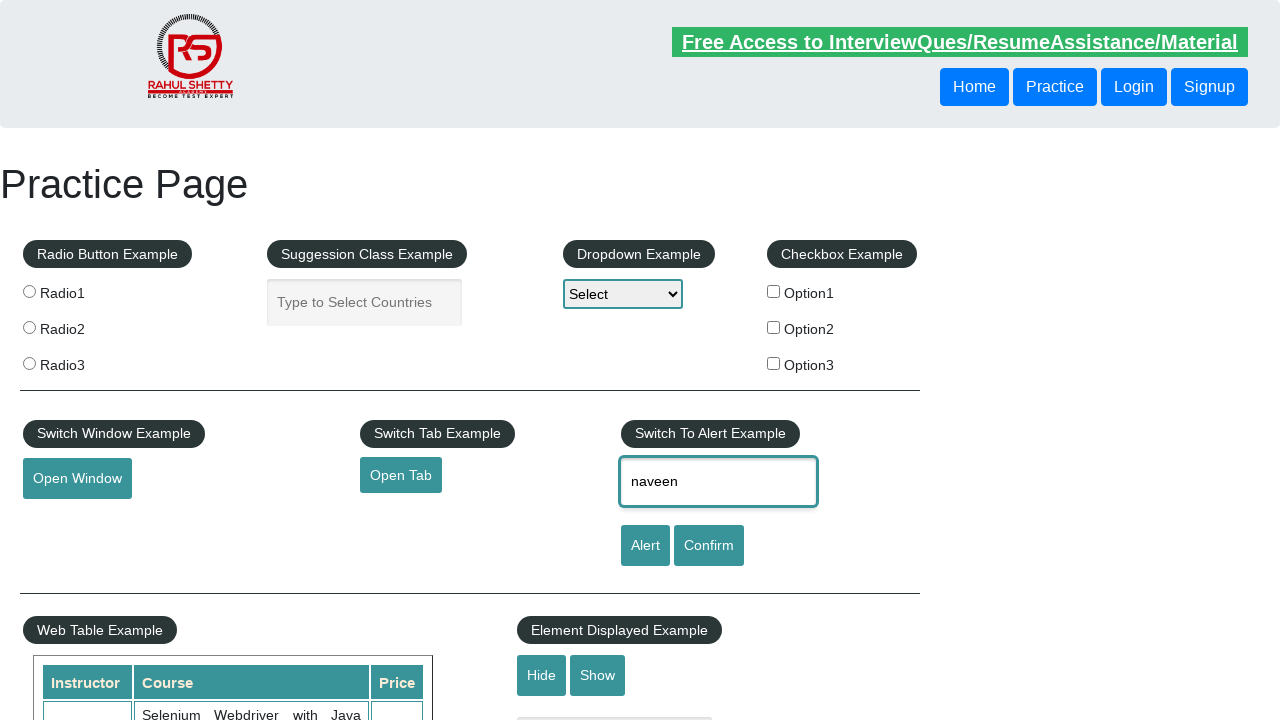

Set up dialog handler to accept confirmation dialogs
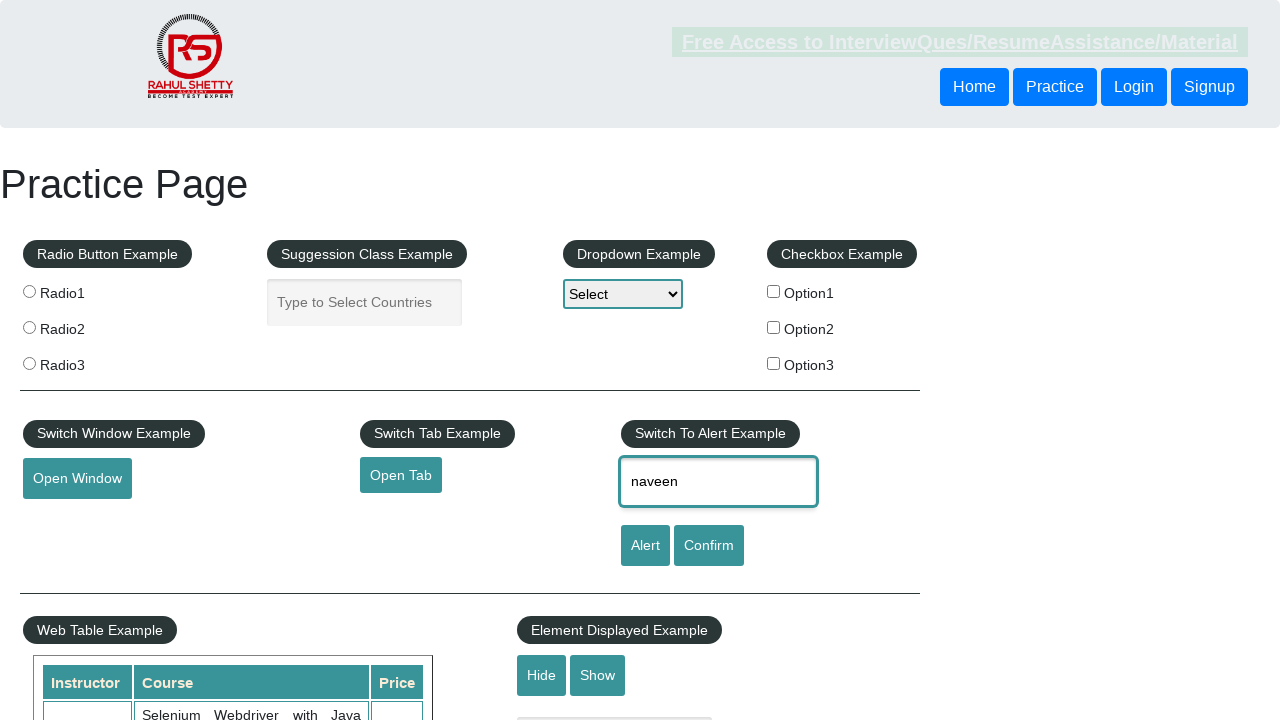

Clicked confirmation button to trigger confirmation dialog at (709, 546) on #confirmbtn
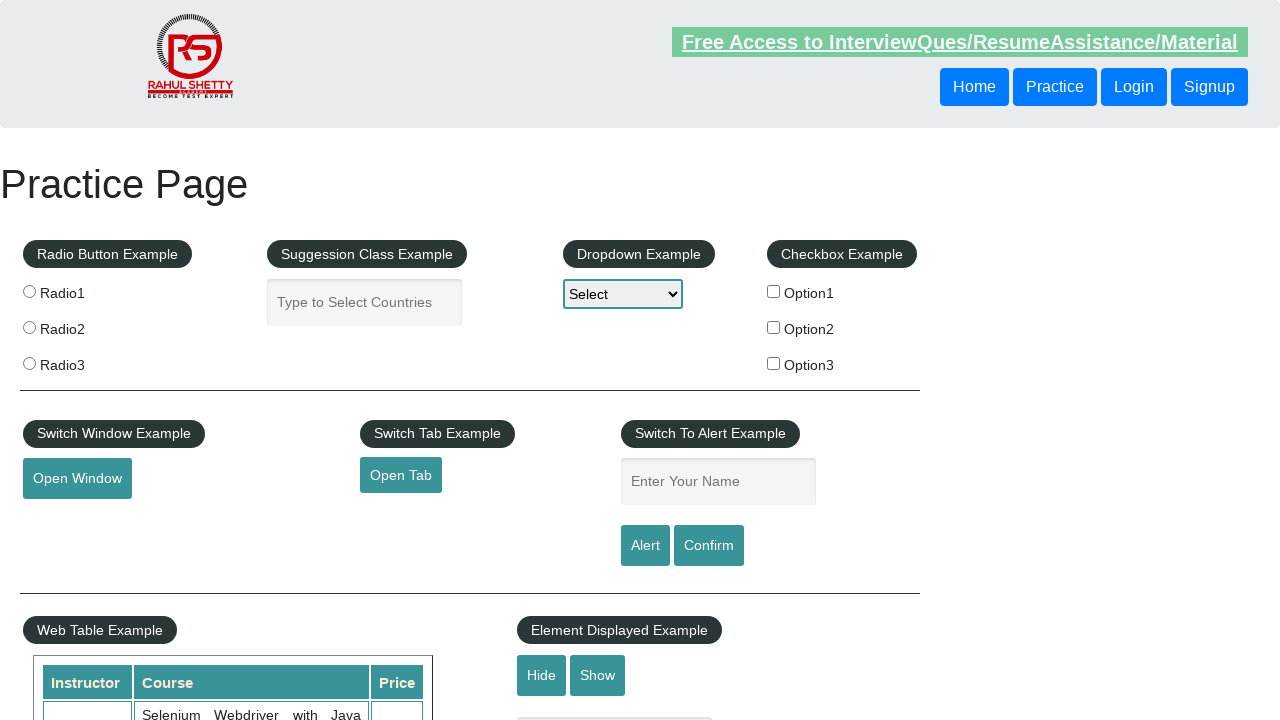

Waited 2 seconds for confirmation dialog to be accepted
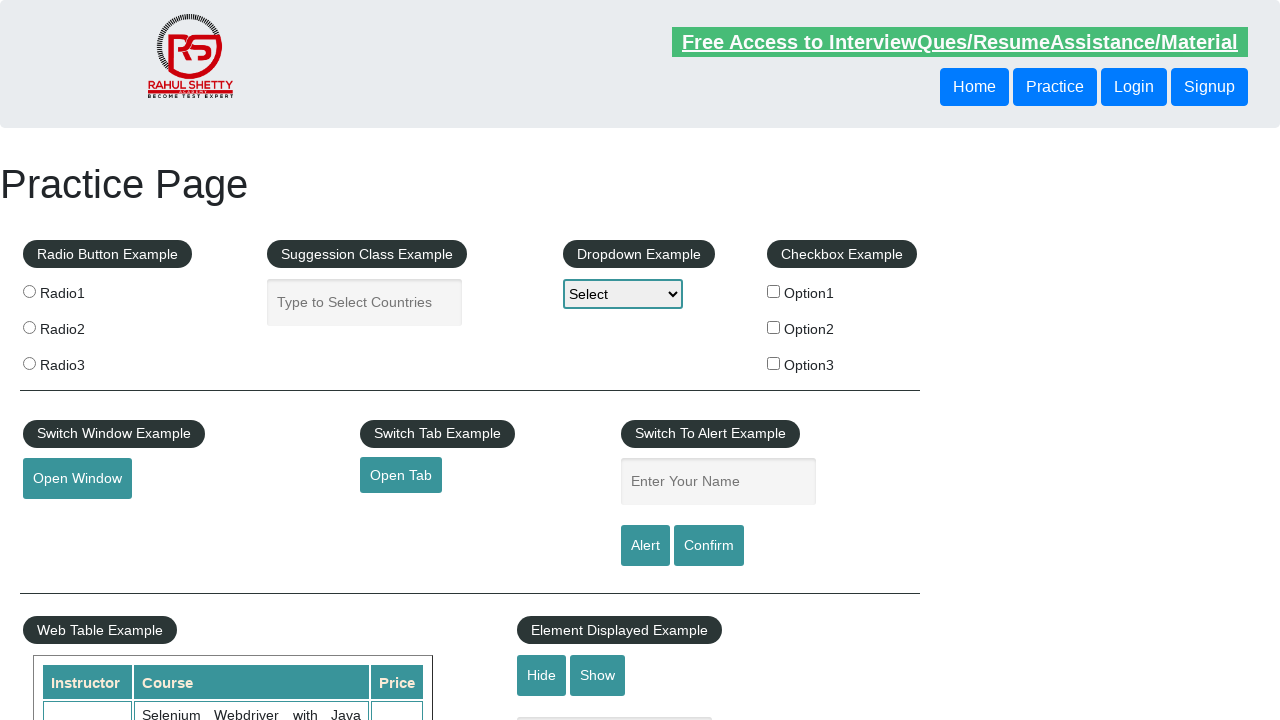

Scrolled page down by 500 pixels
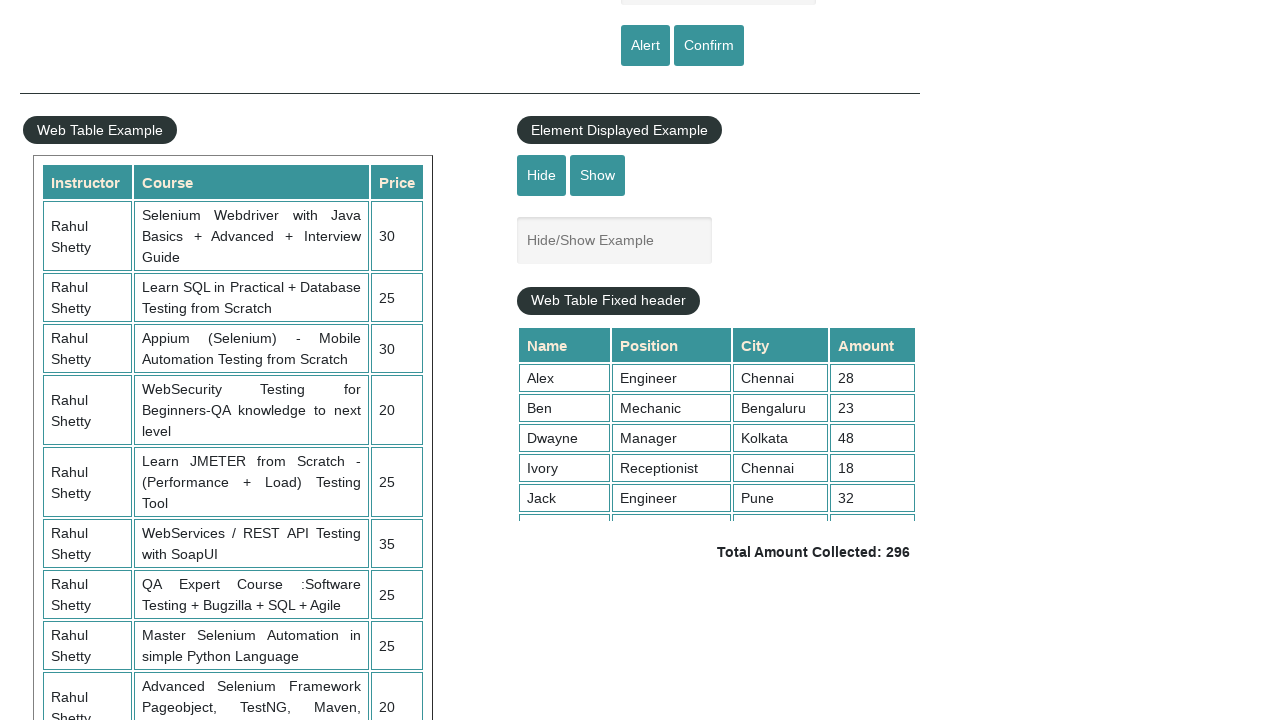

Waited 5 seconds after page scroll
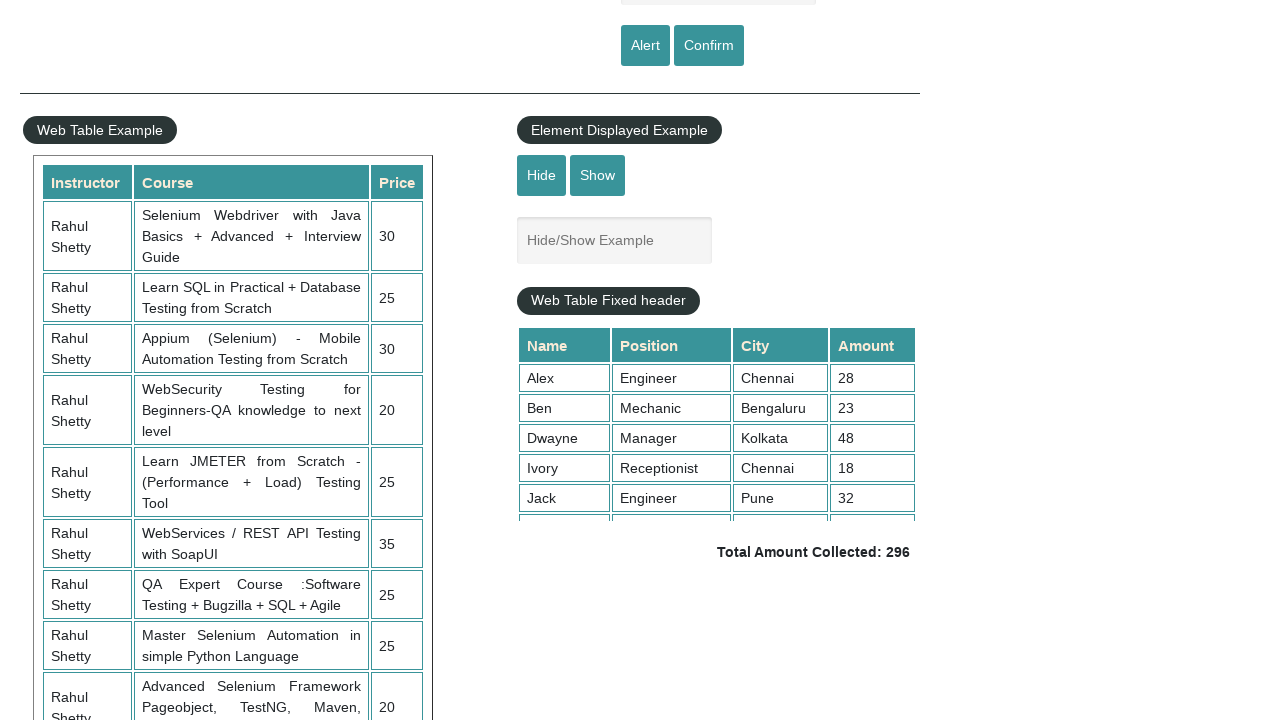

Scrolled inside tableFixHead div element by 5000 pixels
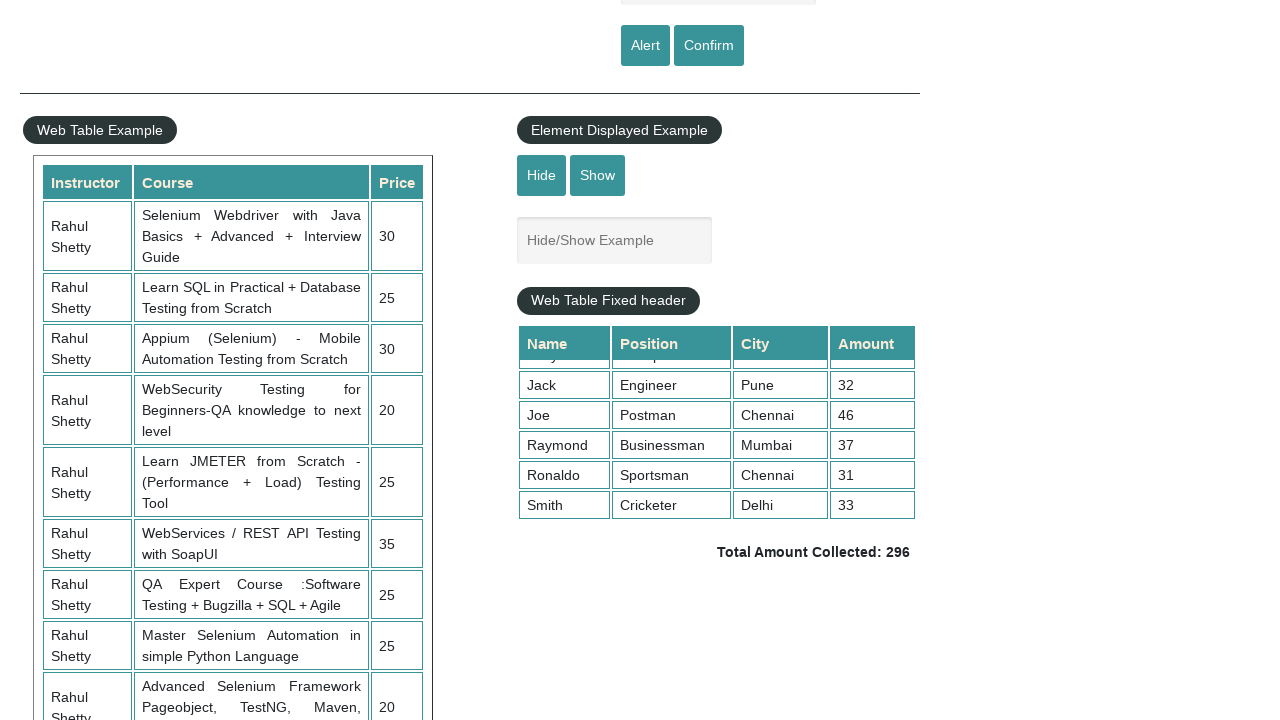

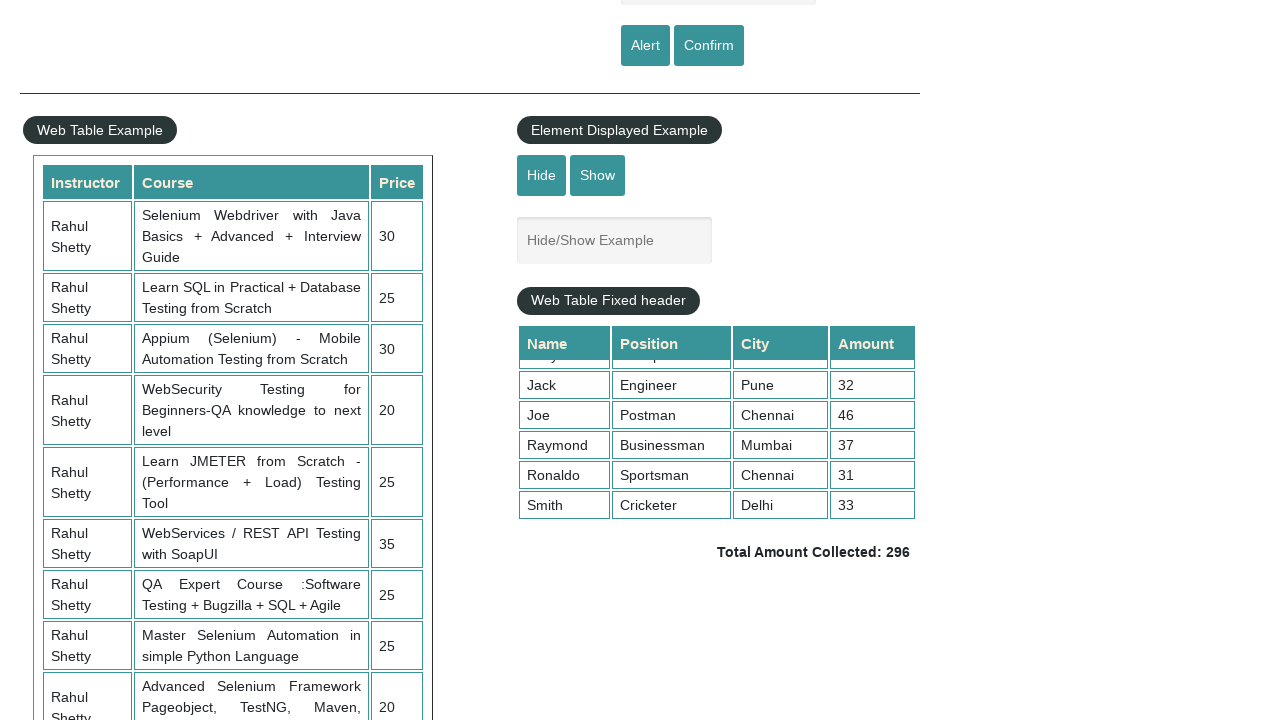